Navigates to a Twitch game directory page sorted by viewer count and verifies that stream listings are displayed with their details (title, channel, viewers, language).

Starting URL: https://www.twitch.tv/directory/game/Fortnite?sort=VIEWER_COUNT

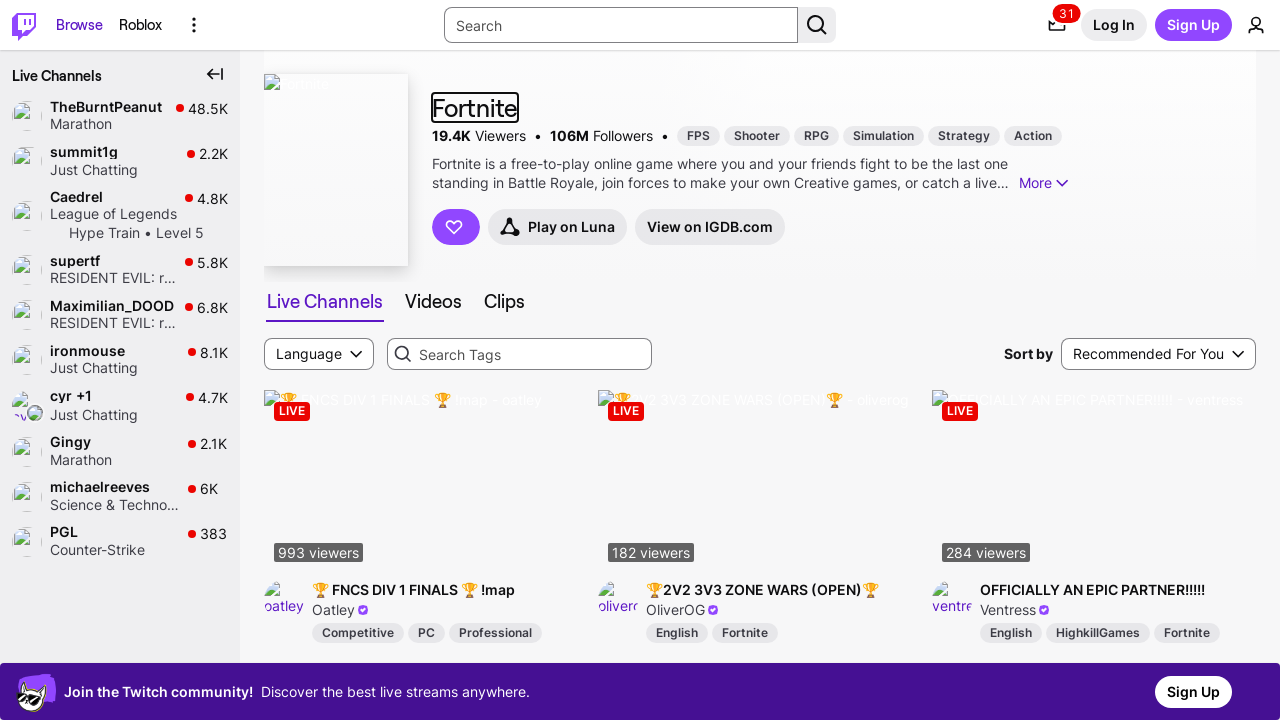

Navigated to Twitch Fortnite game directory sorted by viewer count
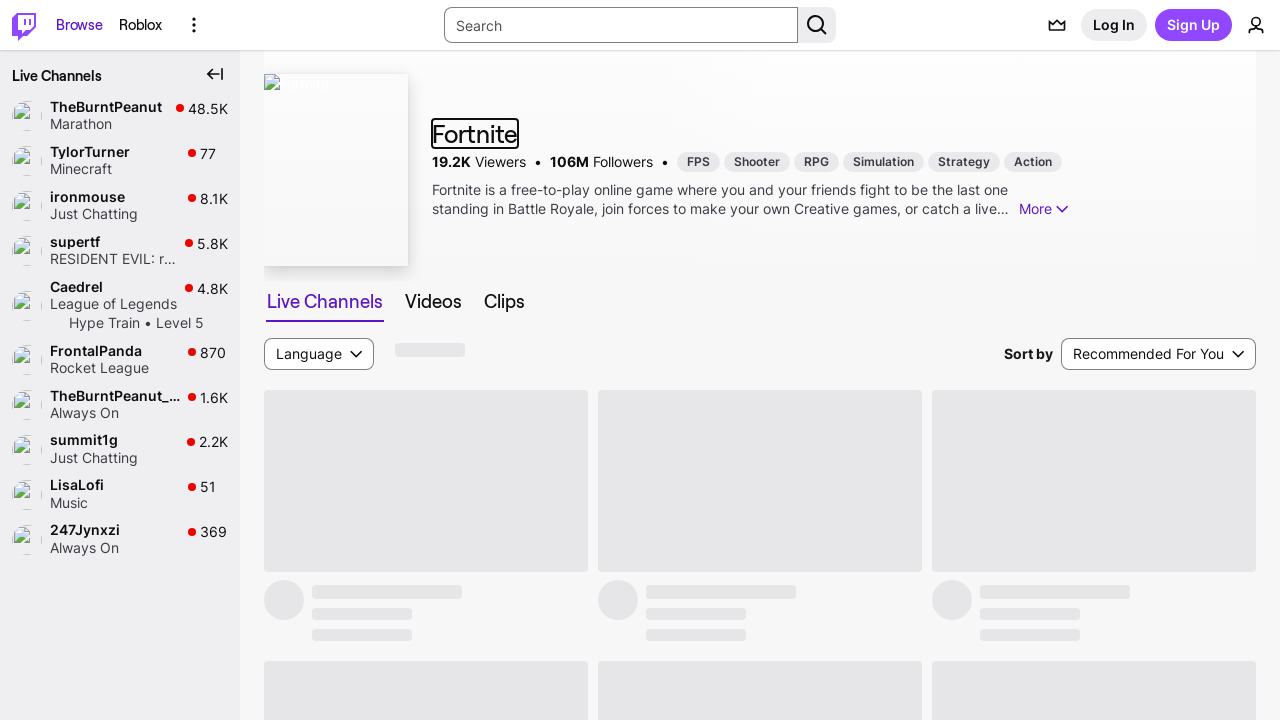

Main content area loaded
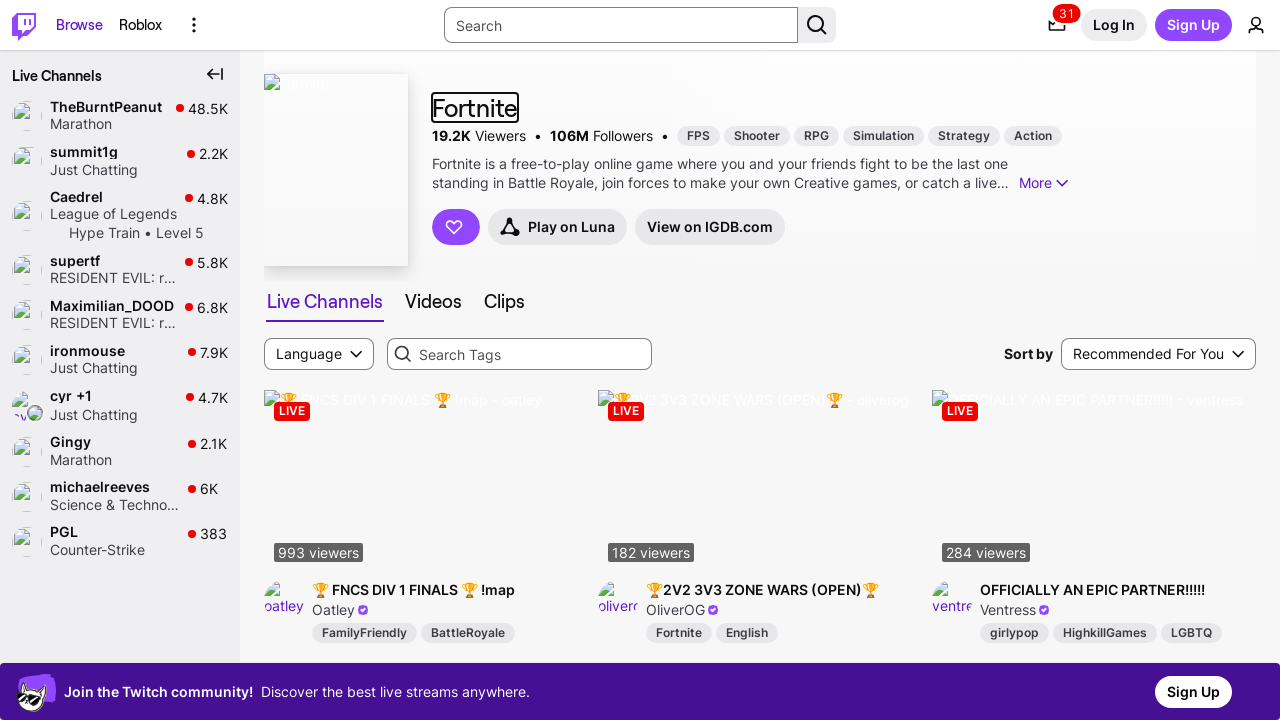

Stream grid container became visible
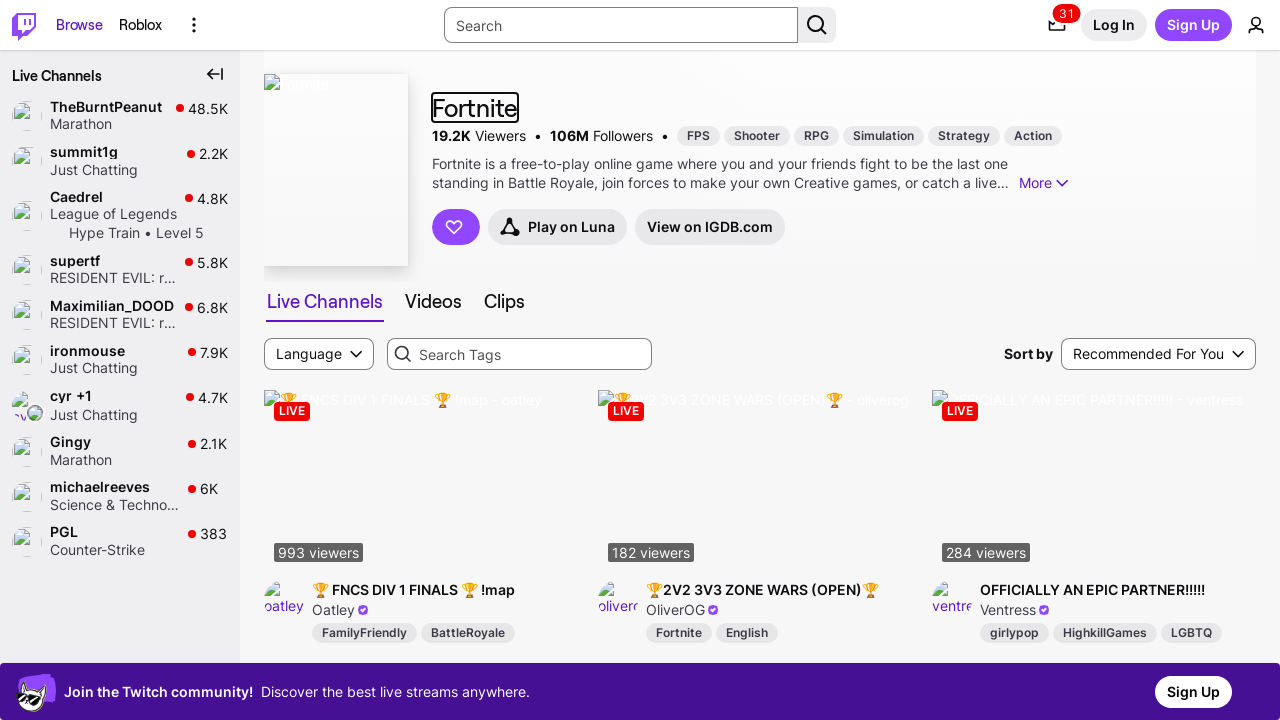

Stream cards with viewer statistics verified as present
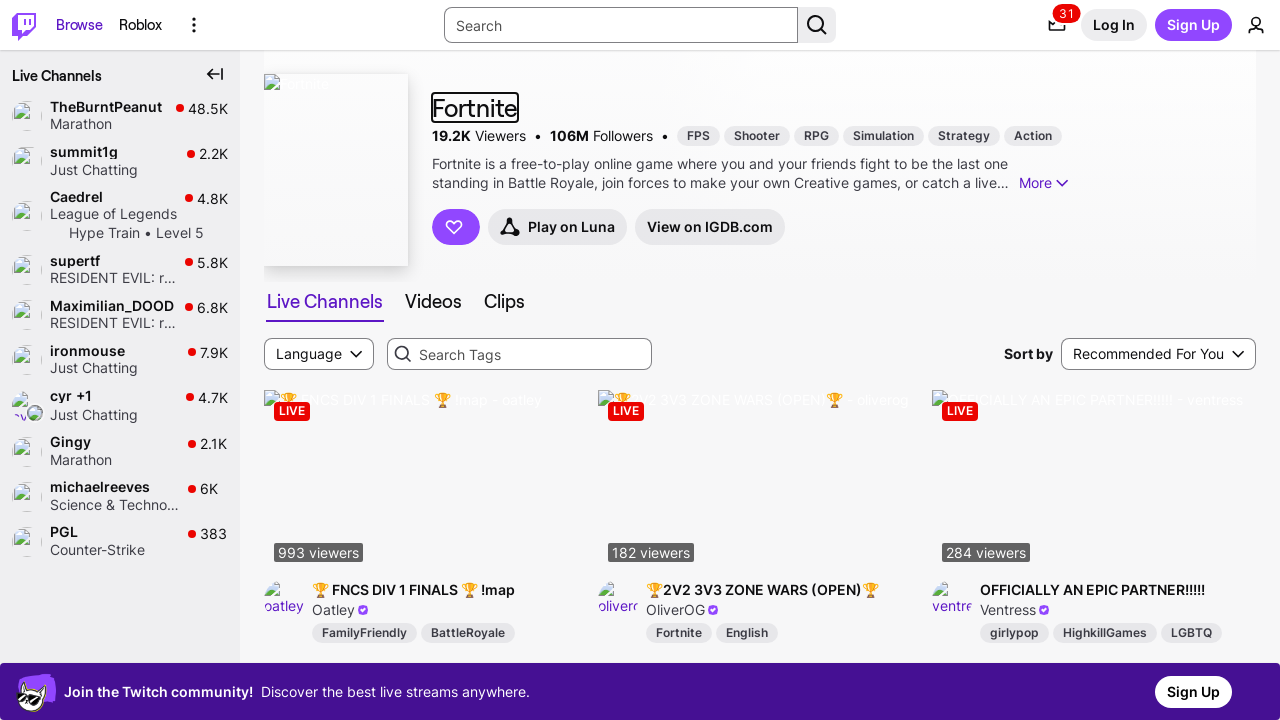

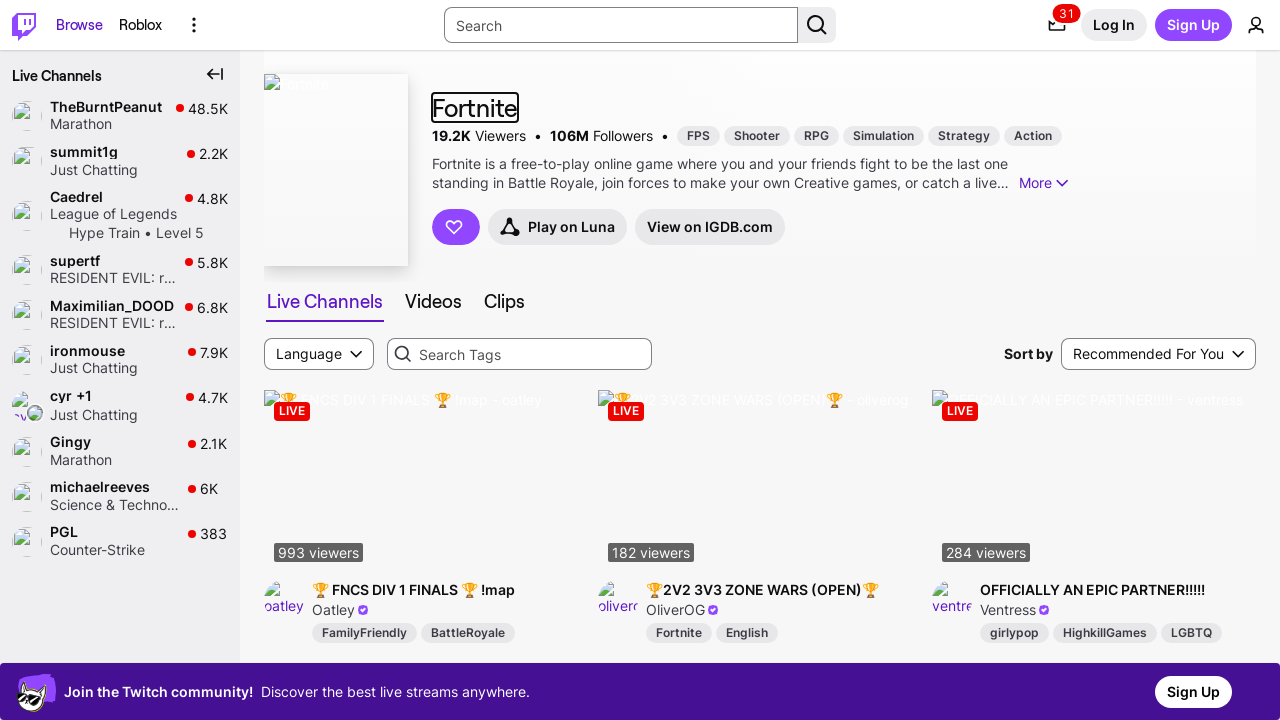